Tests dropdown selection by reading two numbers from the page, calculating their sum, selecting that value from a dropdown list, and submitting the form to verify the correct answer.

Starting URL: https://suninjuly.github.io/selects1.html

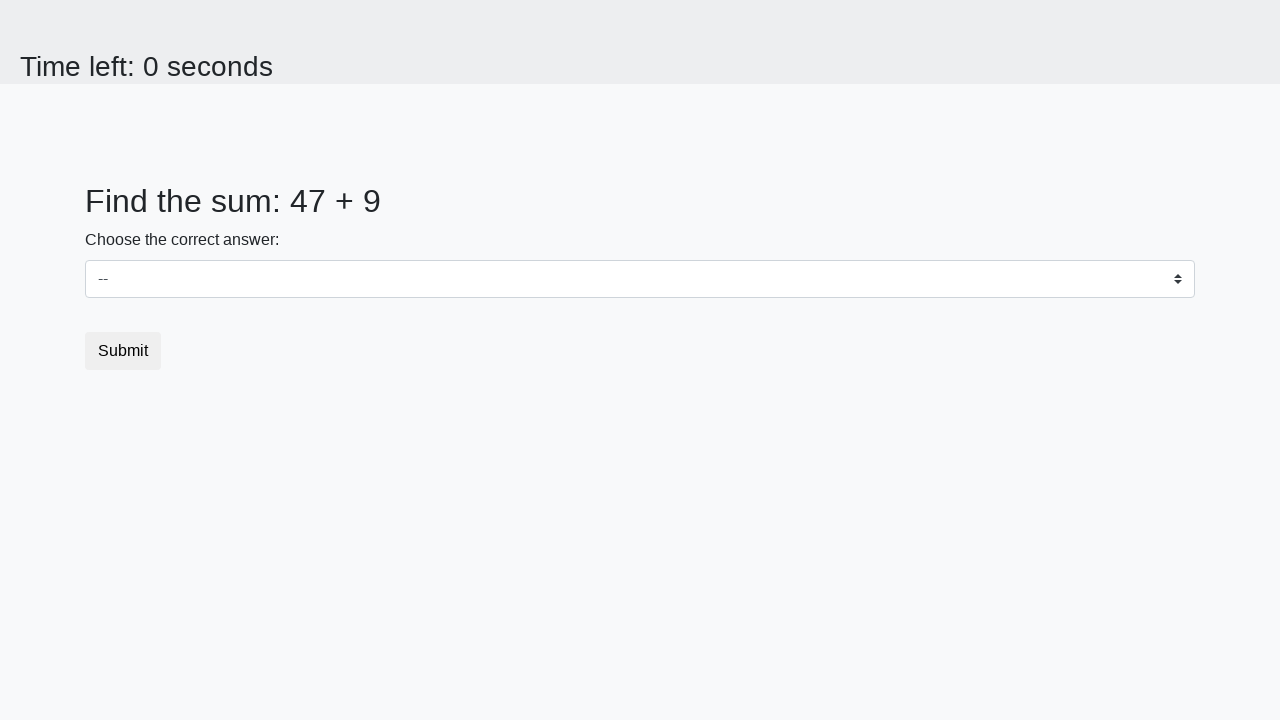

Read first number from #num1 element
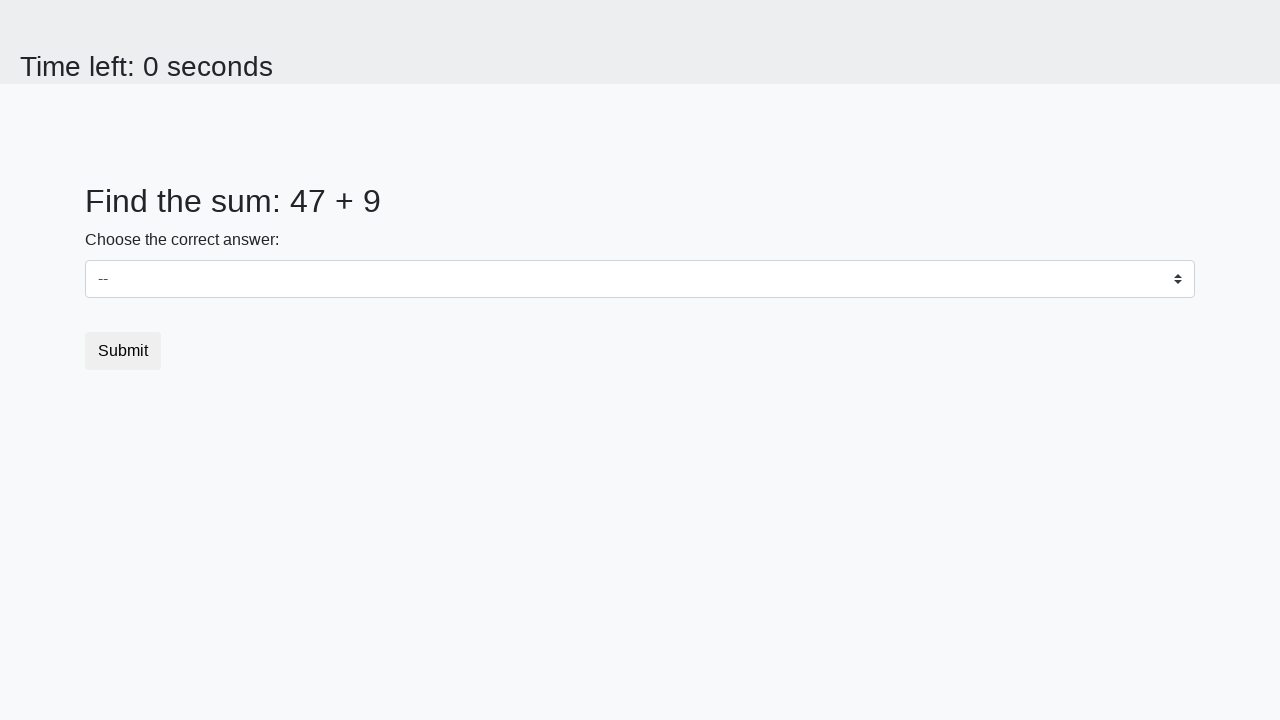

Converted first number to integer: 47
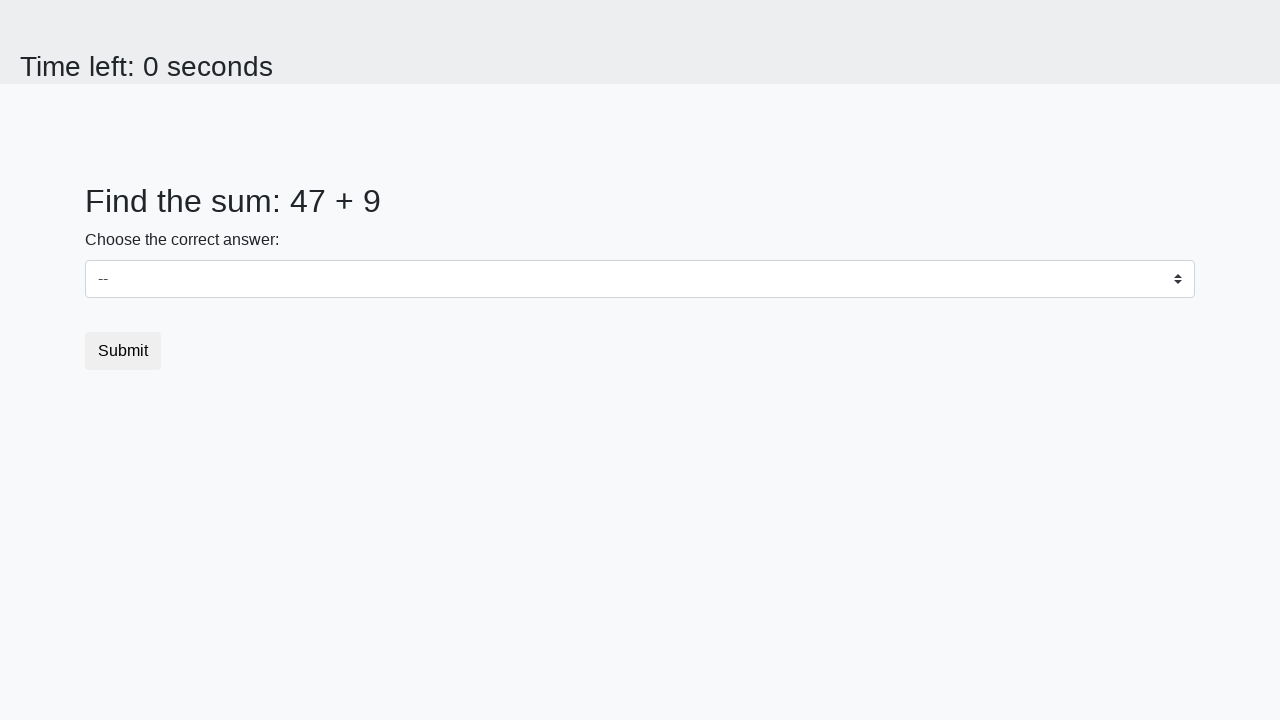

Read second number from #num2 element
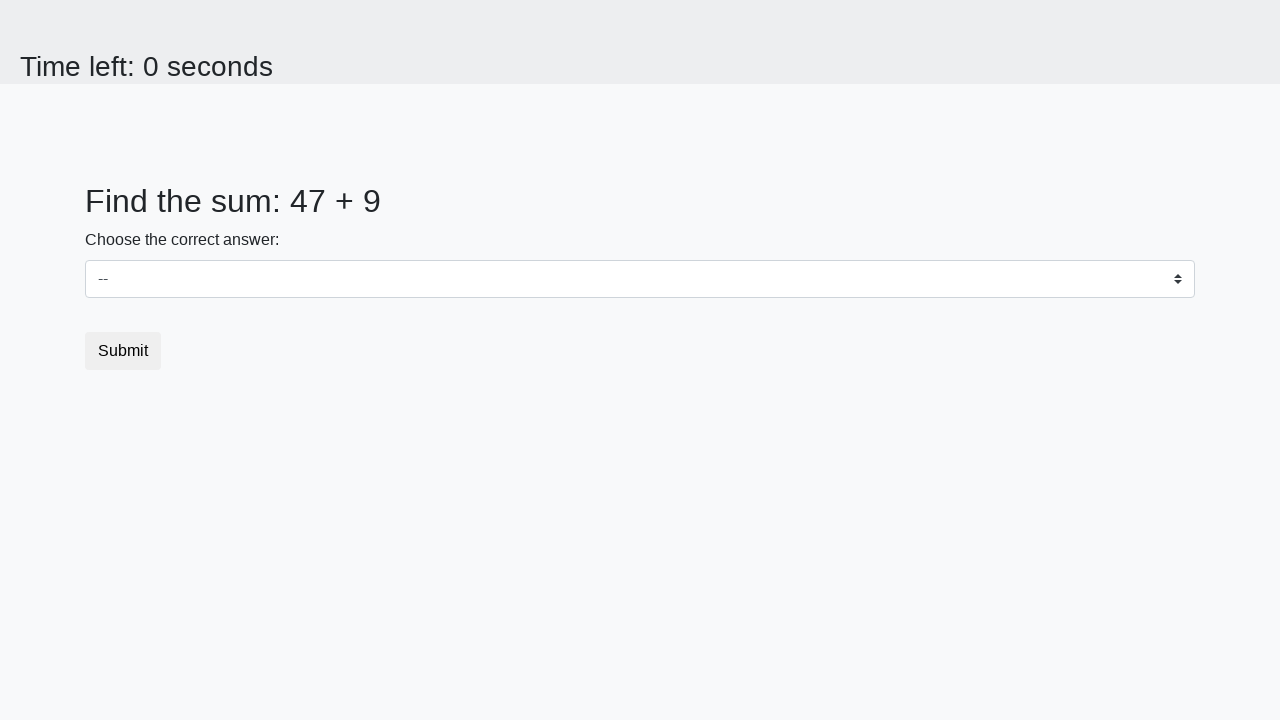

Converted second number to integer: 9
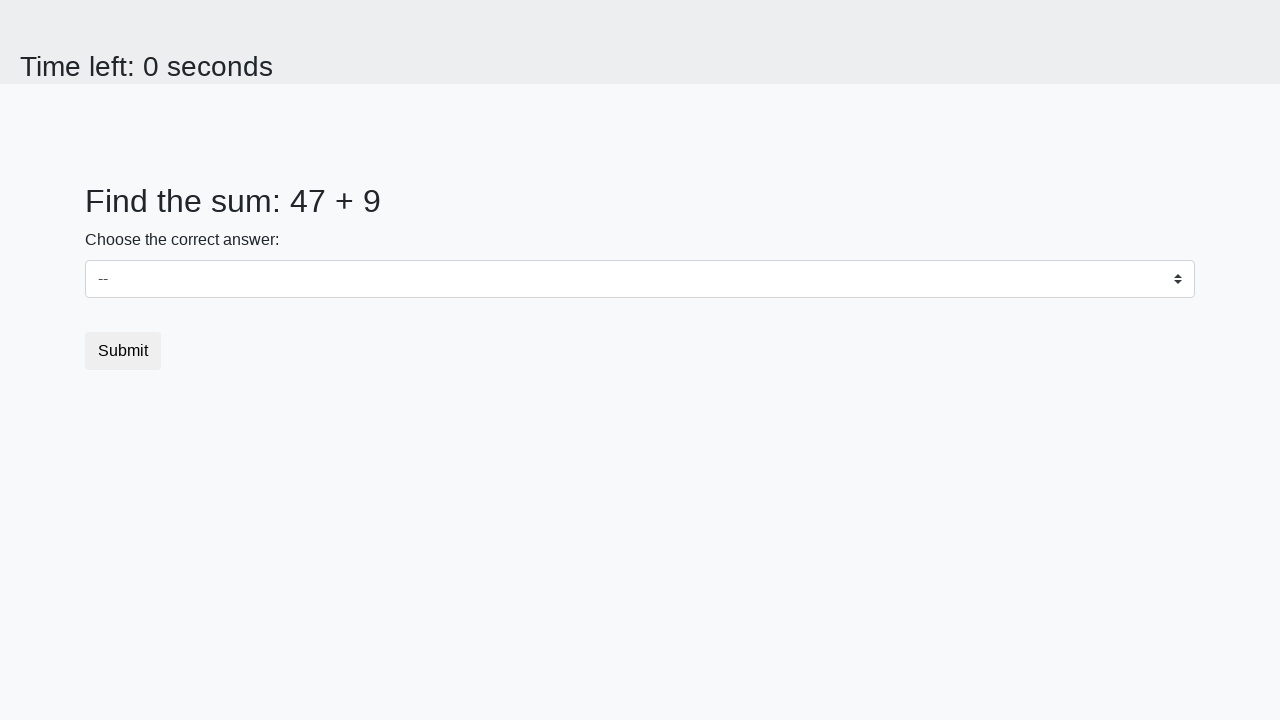

Calculated sum: 47 + 9 = 56
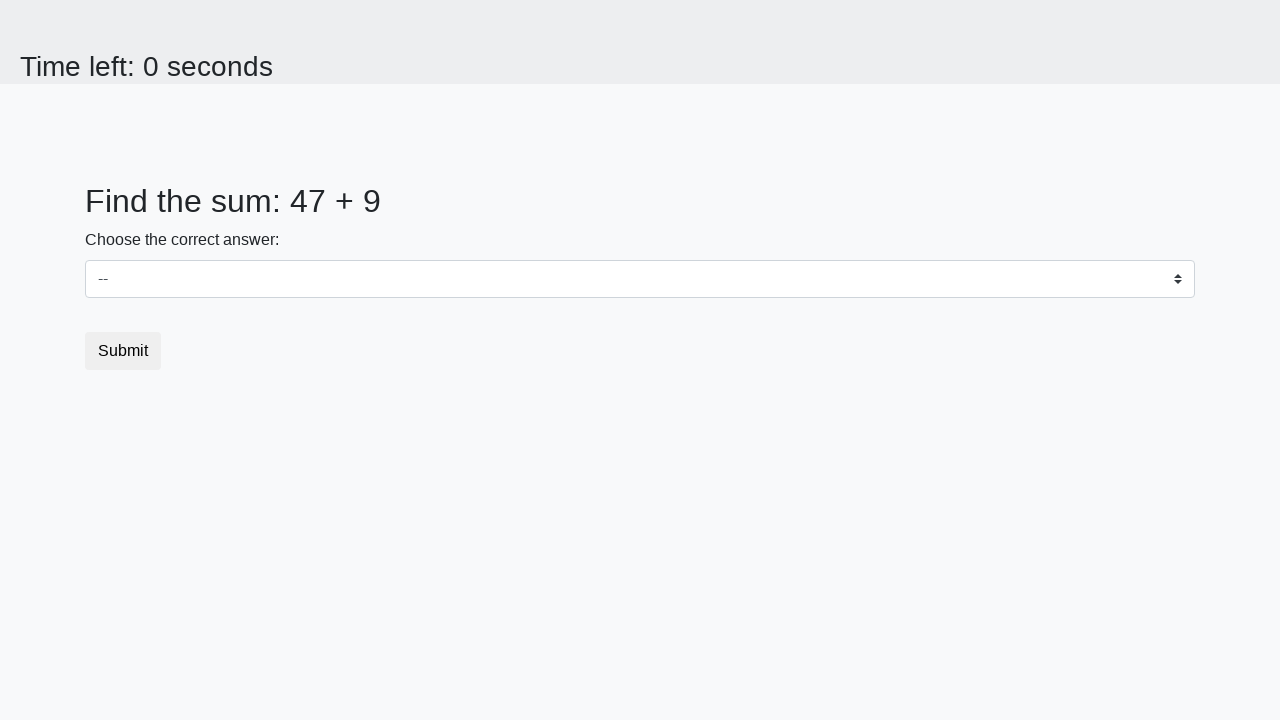

Selected value 56 from dropdown on select
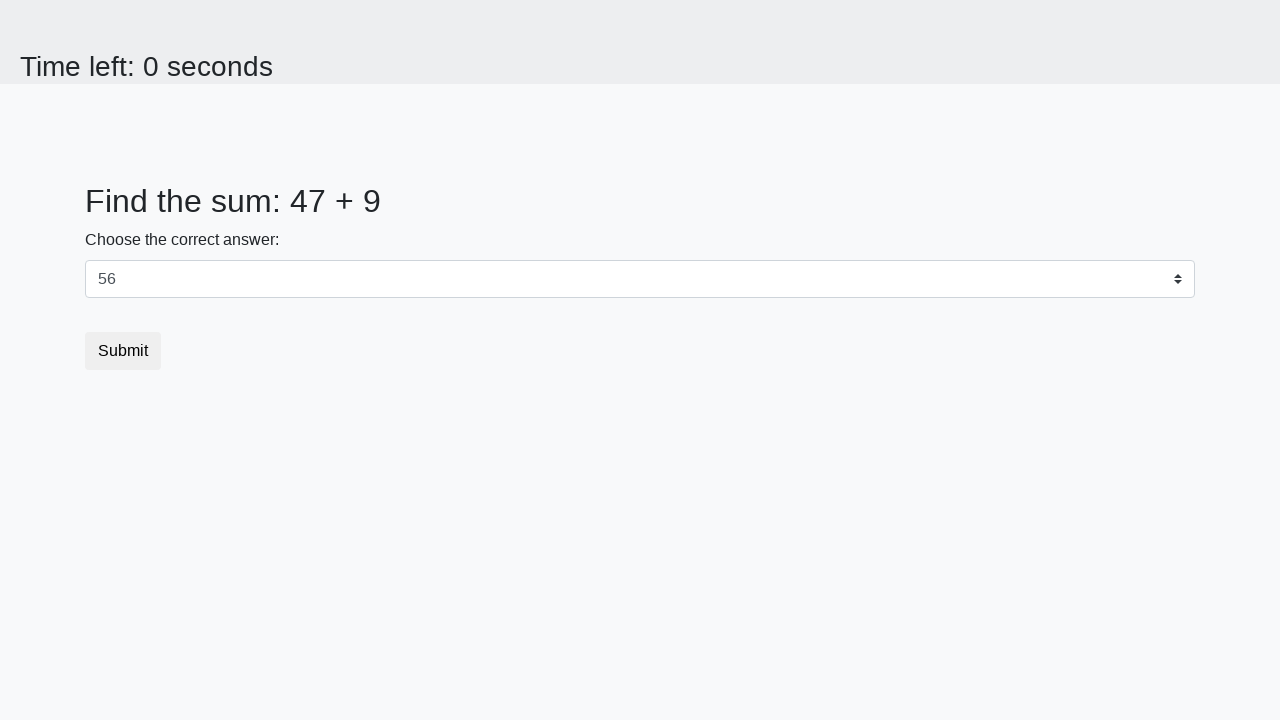

Clicked submit button at (123, 351) on button[type='submit']
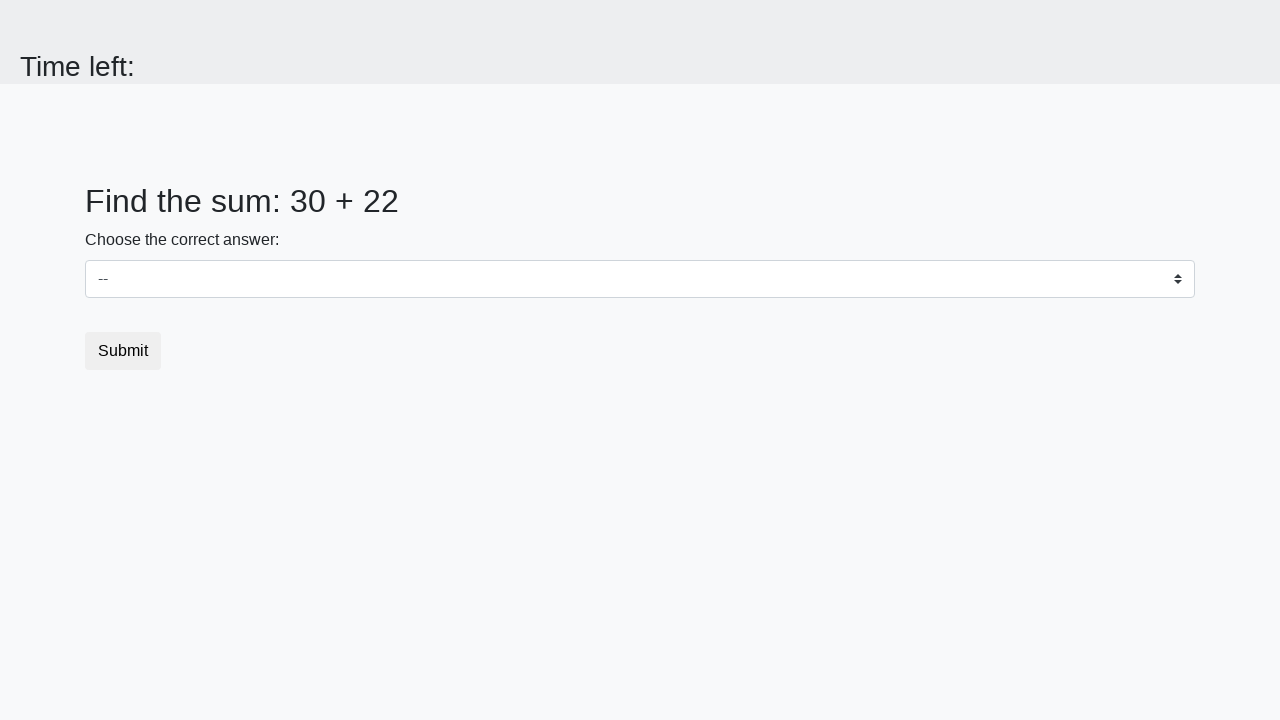

Alert dialog accepted
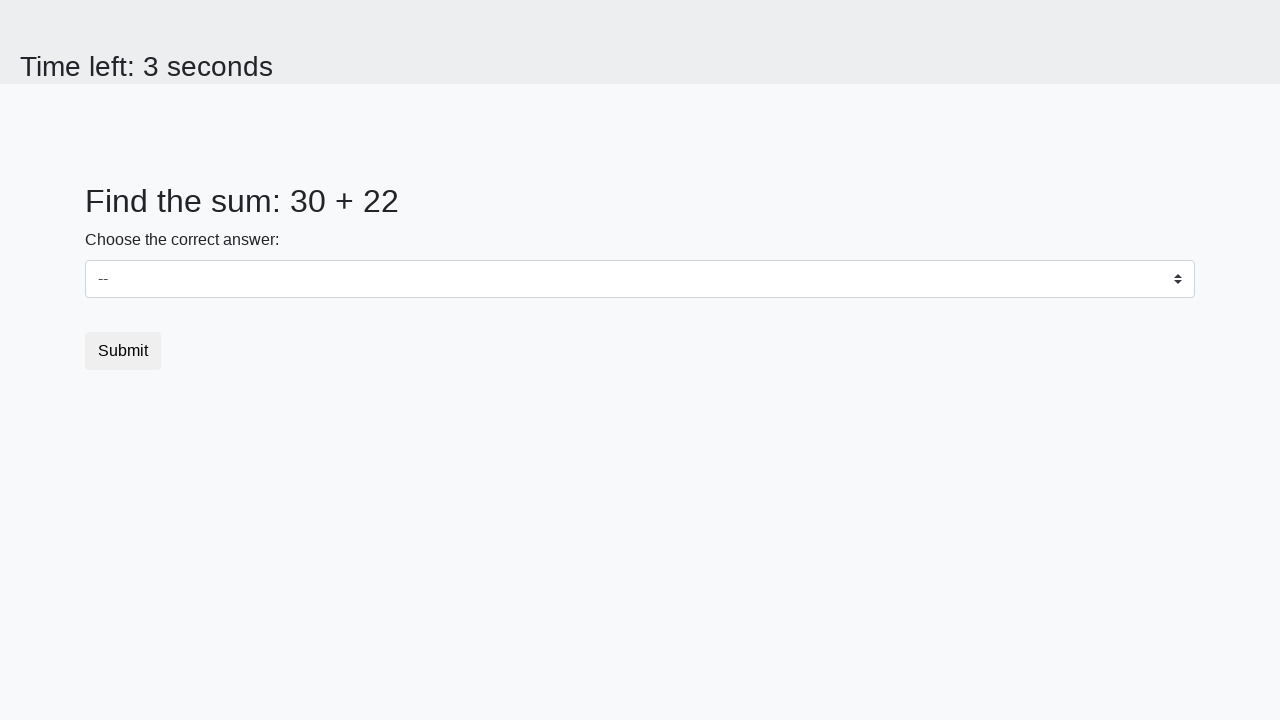

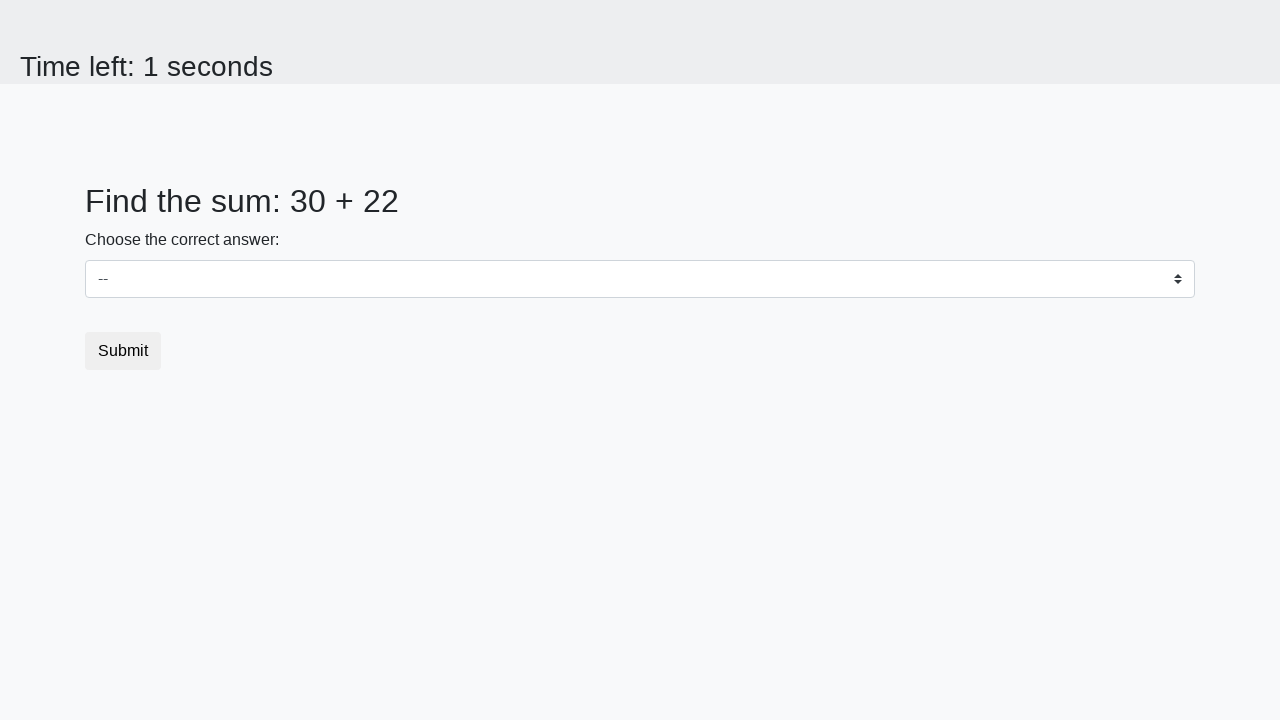